Tests a registration form by filling in personal details including name, address, email, phone, gender, hobbies, languages, skills, country, date of birth, and password fields.

Starting URL: https://demo.automationtesting.in/Register.html

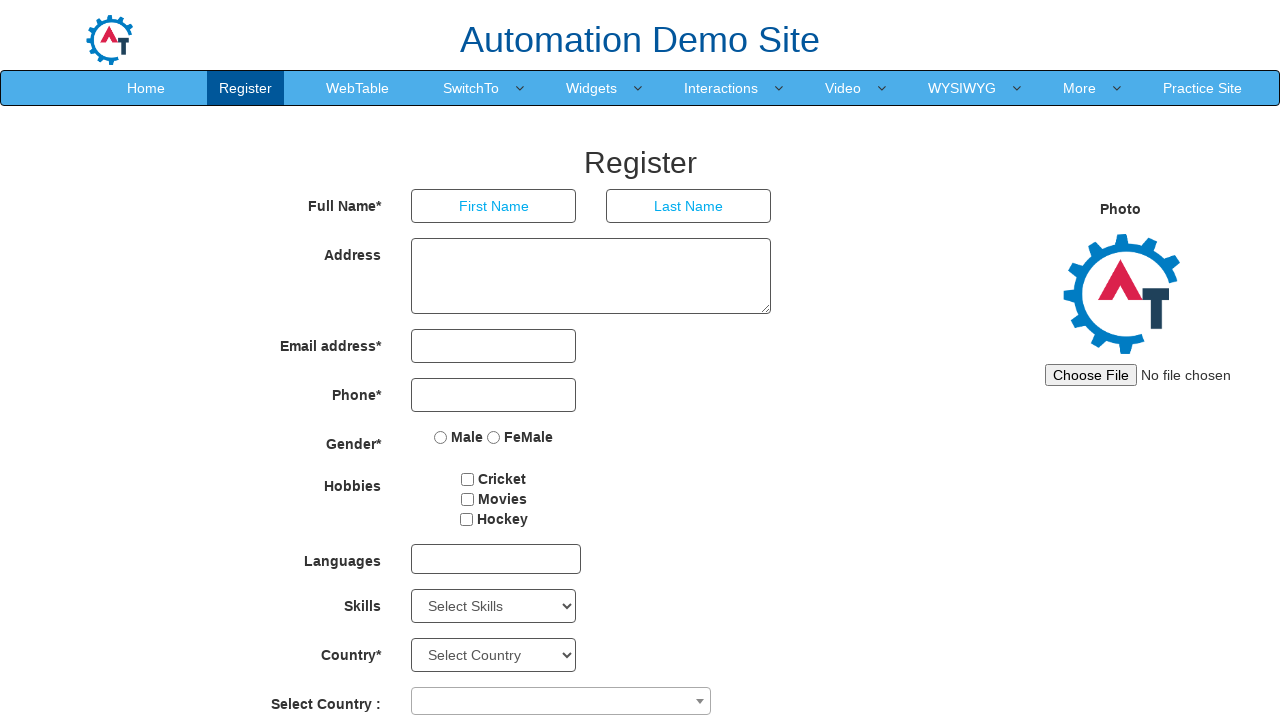

Filled first name field with 'Krishna' on input[placeholder='First Name']
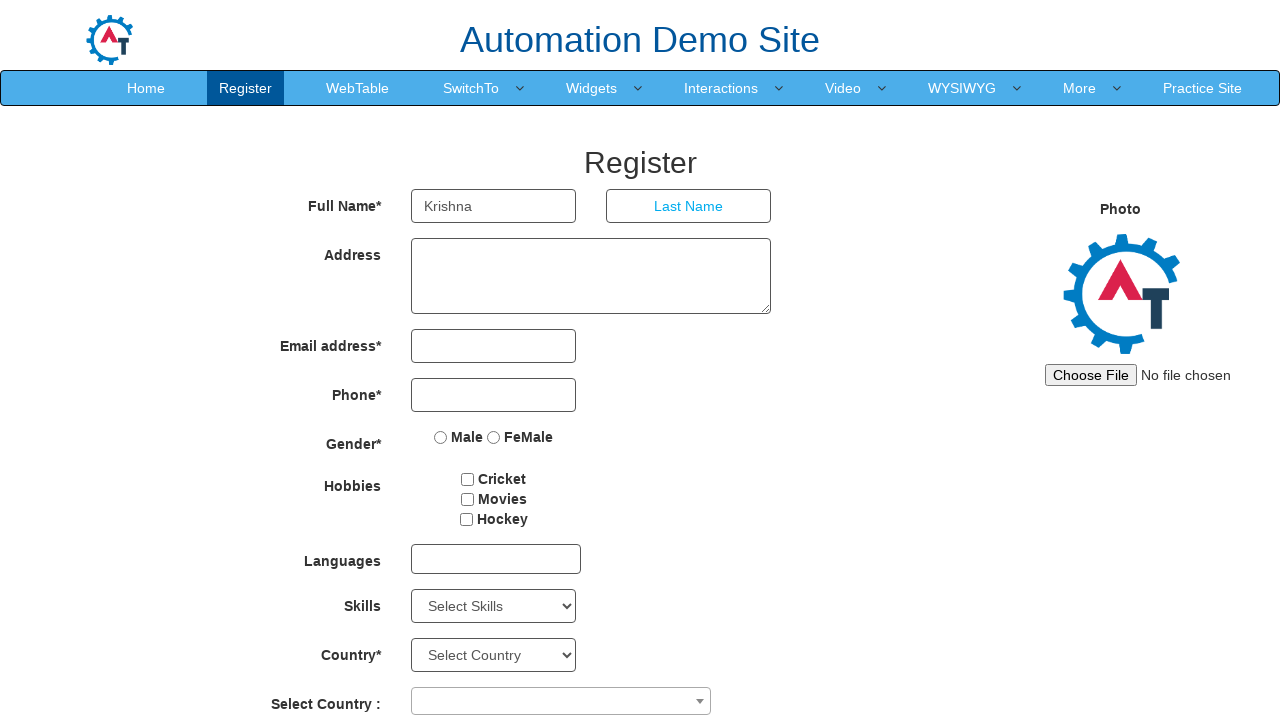

Filled last name field with 'Yadav' on input[placeholder='Last Name']
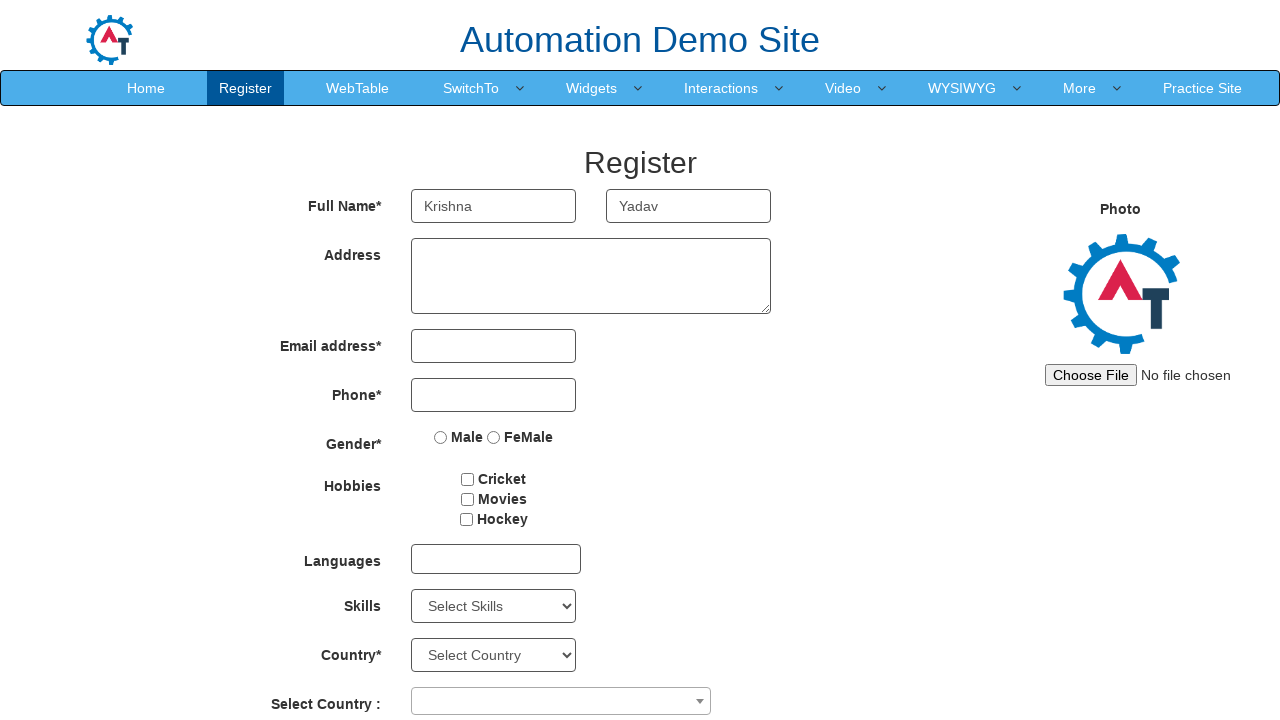

Filled address field with 'abc-123' on textarea[ng-model='Adress']
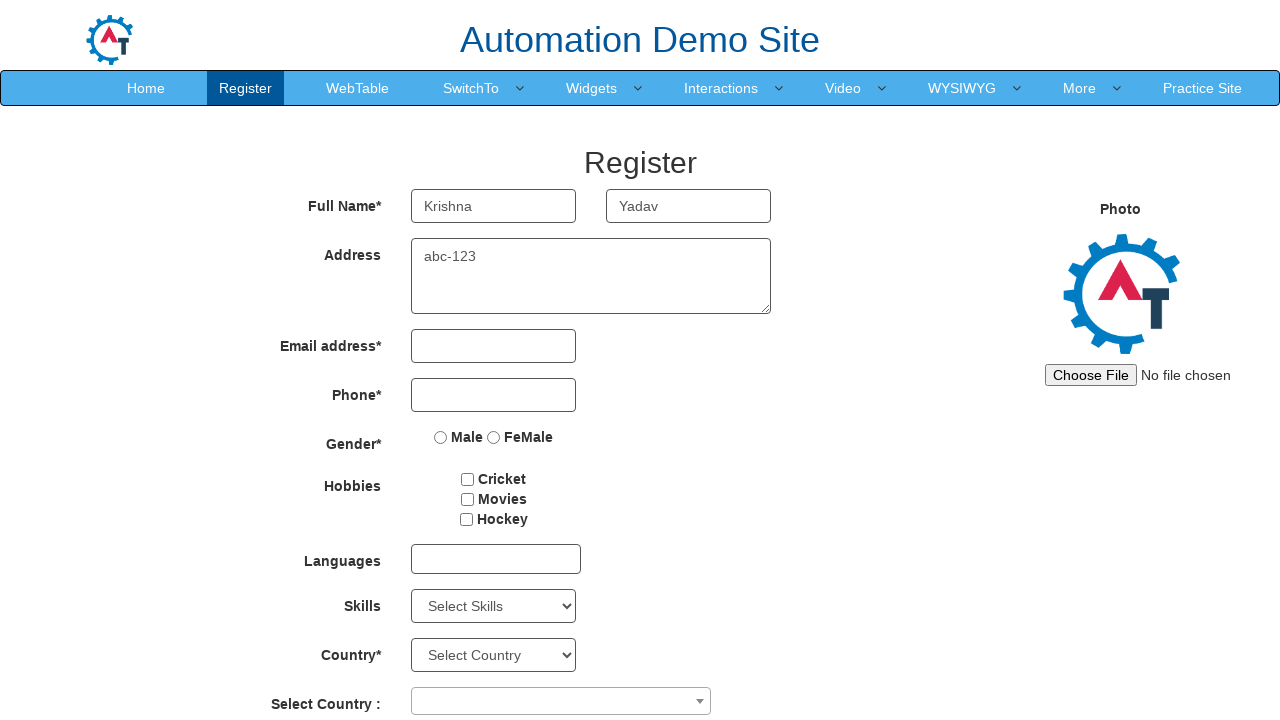

Filled email field with 'yadav123@gmail.com' on input[type='email']
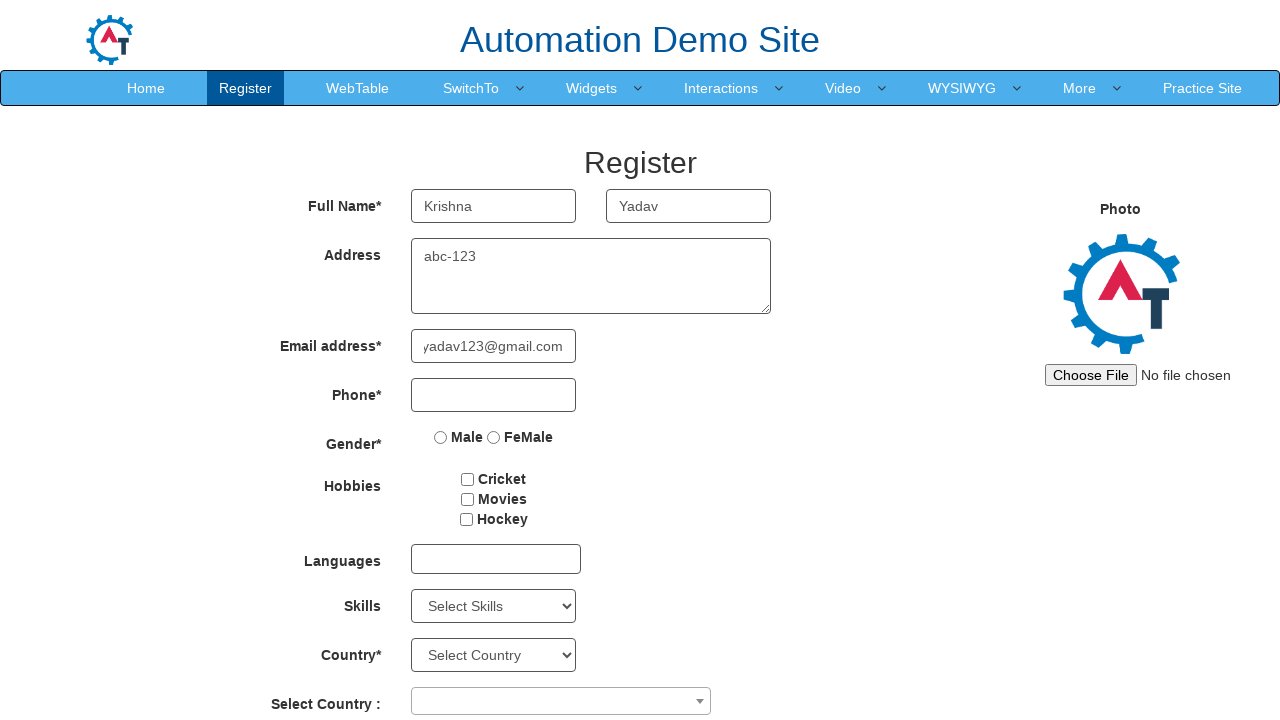

Filled phone number field with '1234567890' on input[type='tel']
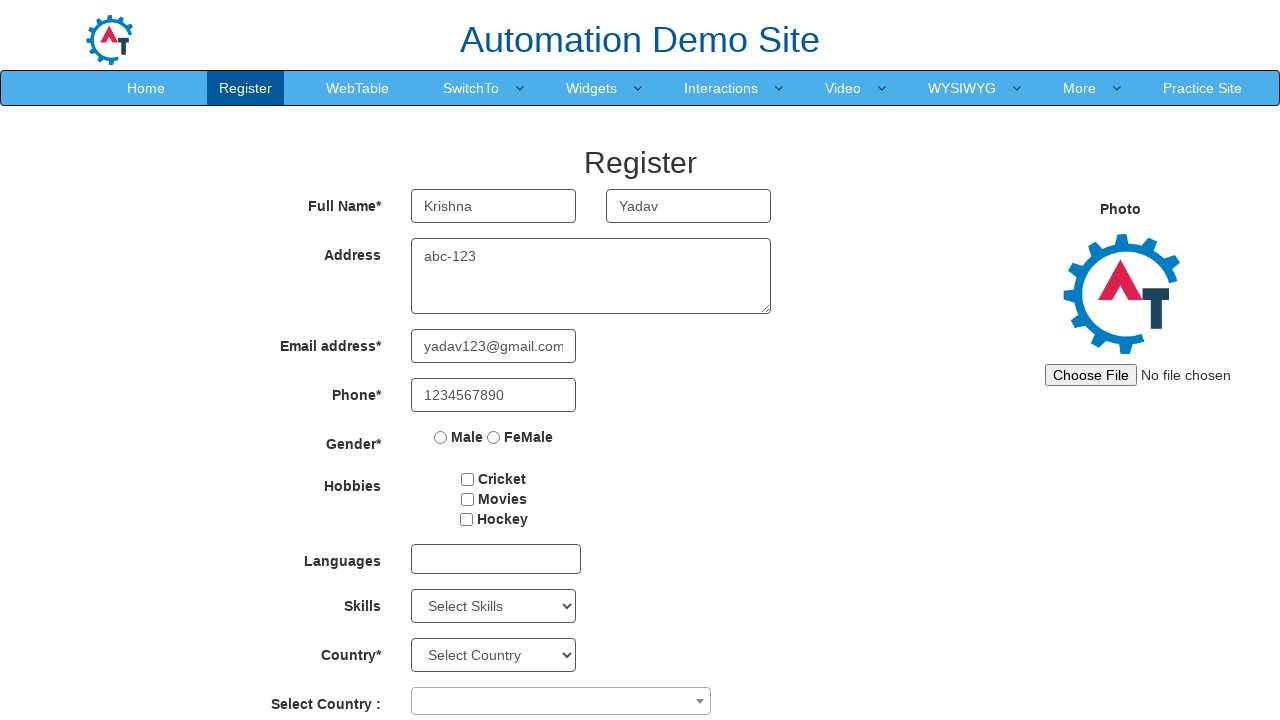

Selected Male gender option at (441, 437) on input[type='radio'] >> nth=0
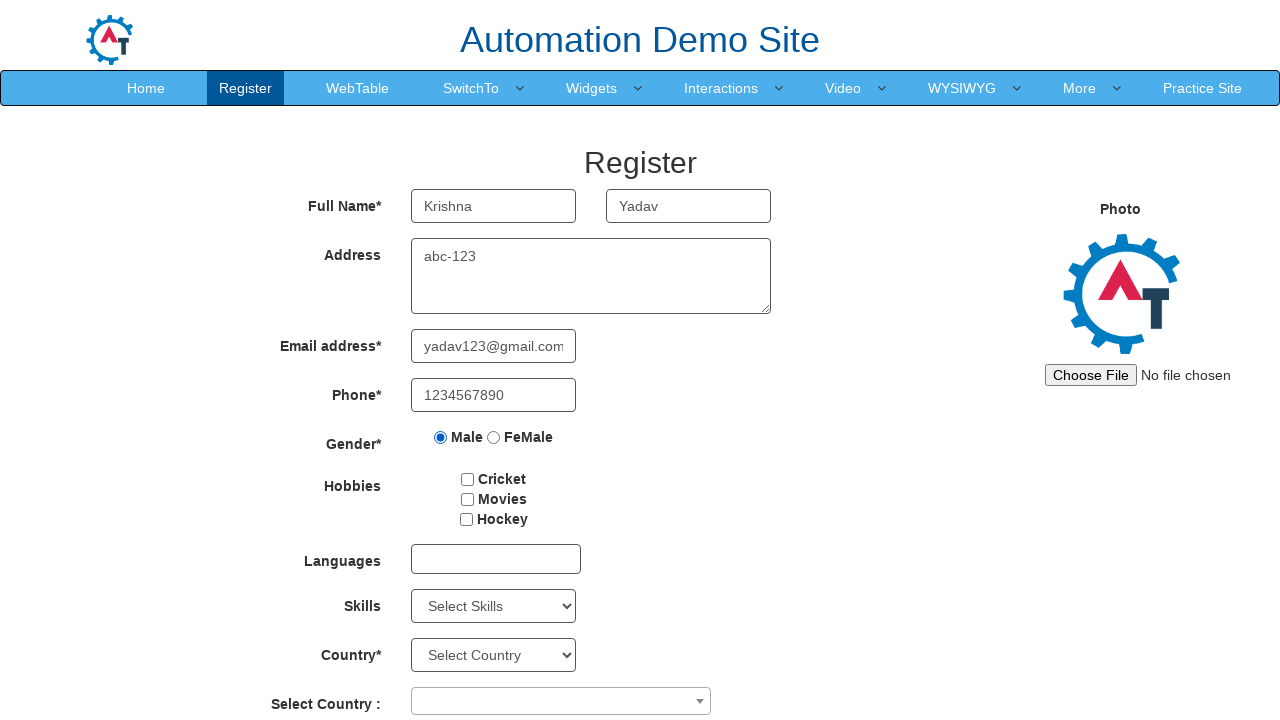

Selected Cricket hobby checkbox at (468, 479) on #checkbox1
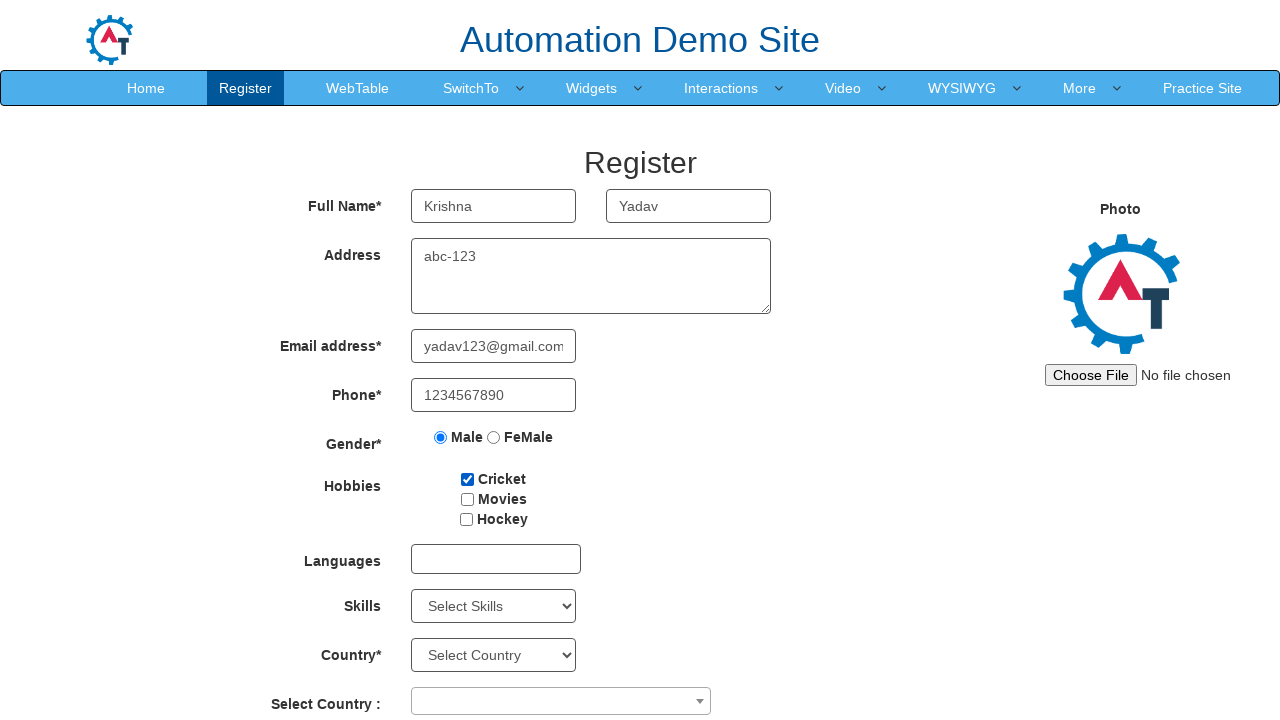

Opened languages dropdown at (496, 559) on #msdd
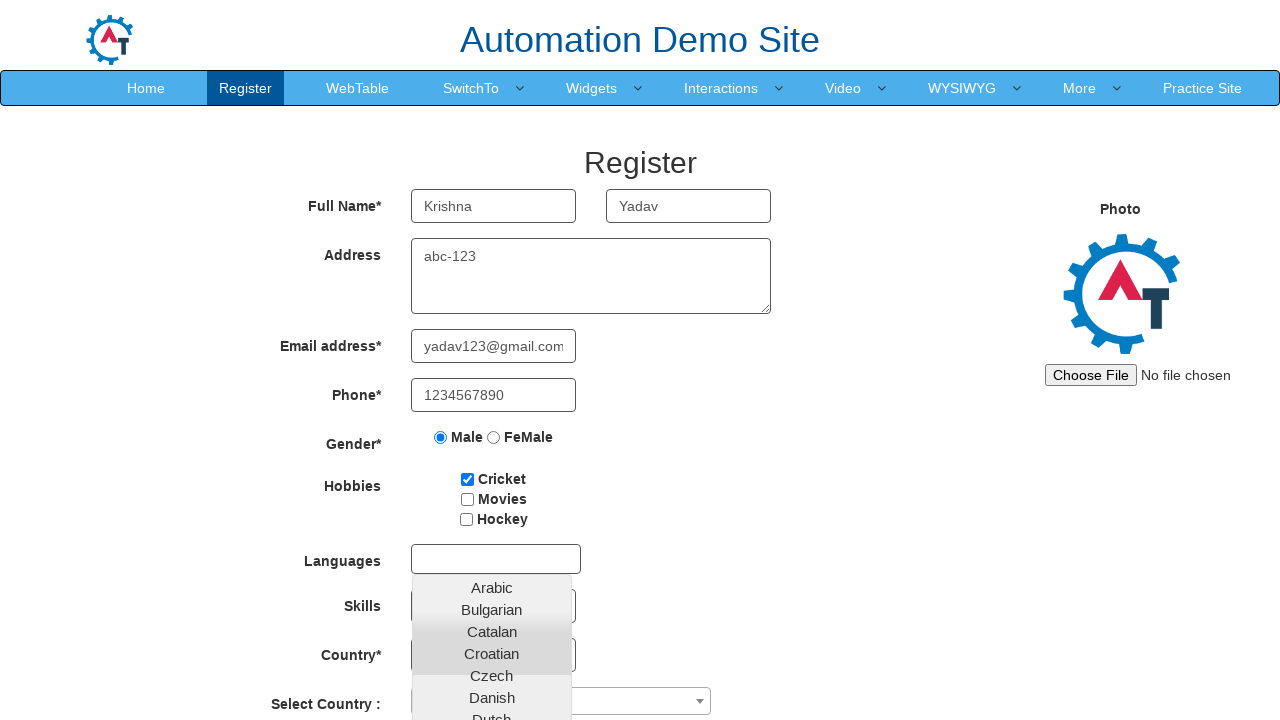

Selected English language at (492, 458) on li.ng-scope:has-text('English')
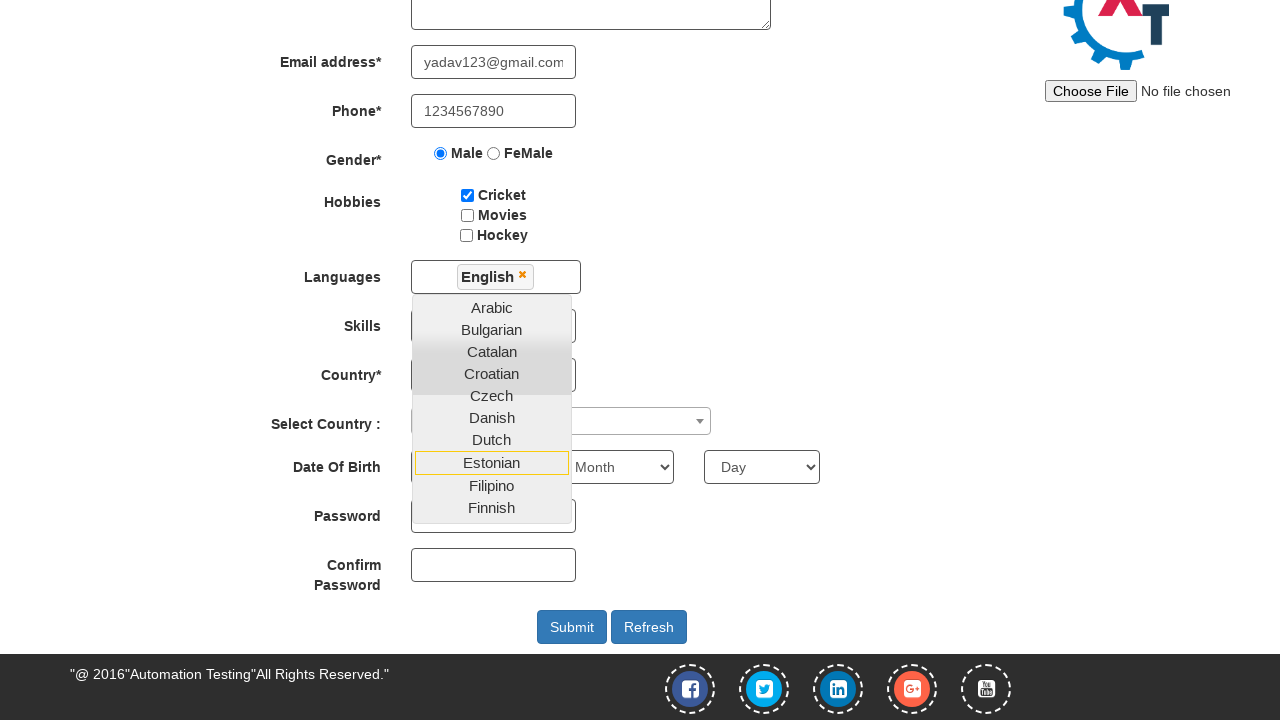

Selected Hindi language at (492, 409) on li.ng-scope:has-text('Hindi')
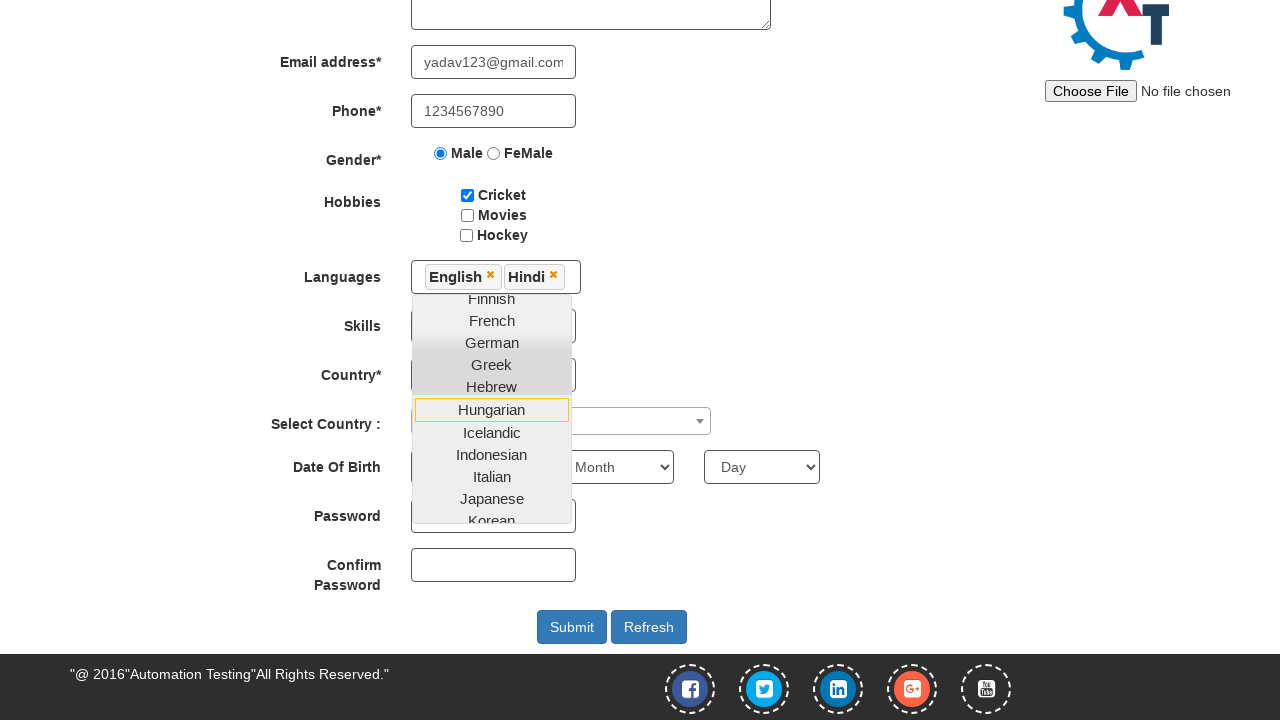

Closed languages dropdown by clicking Skills label at (323, 322) on label:has-text('Skills')
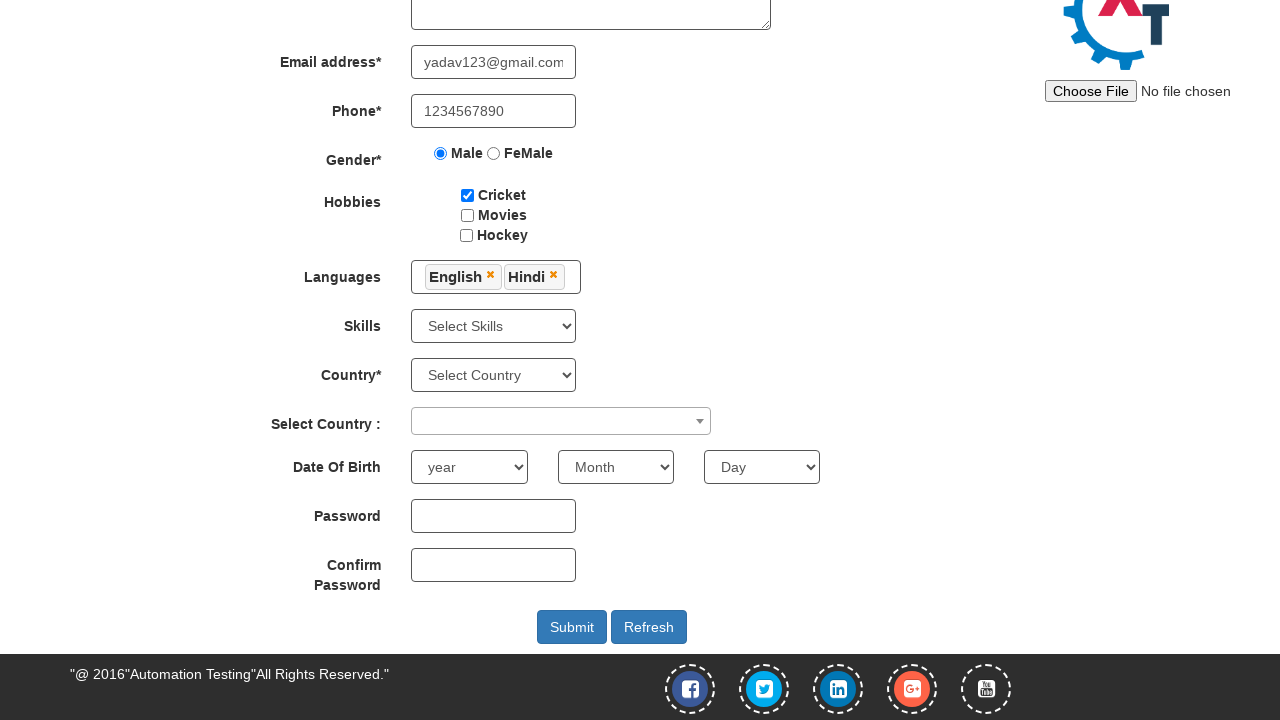

Selected 'Networks' from Skills dropdown on #Skills
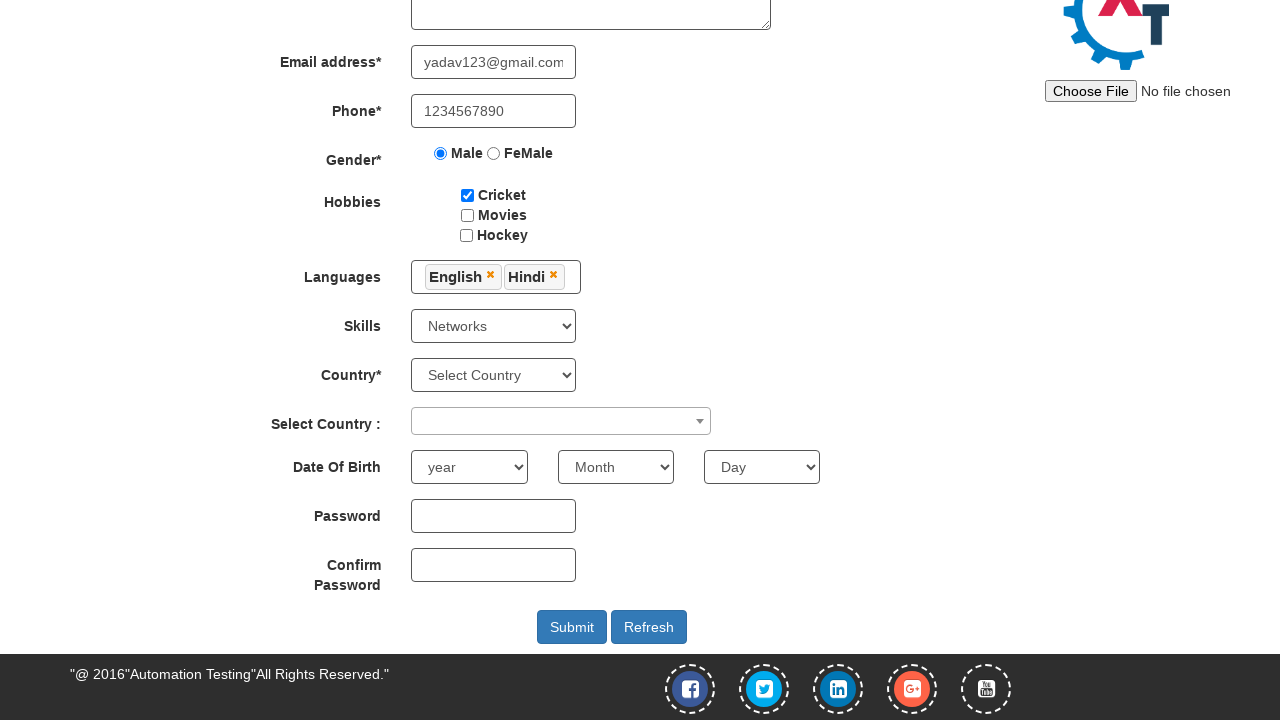

Opened country dropdown at (561, 421) on span[role='combobox']
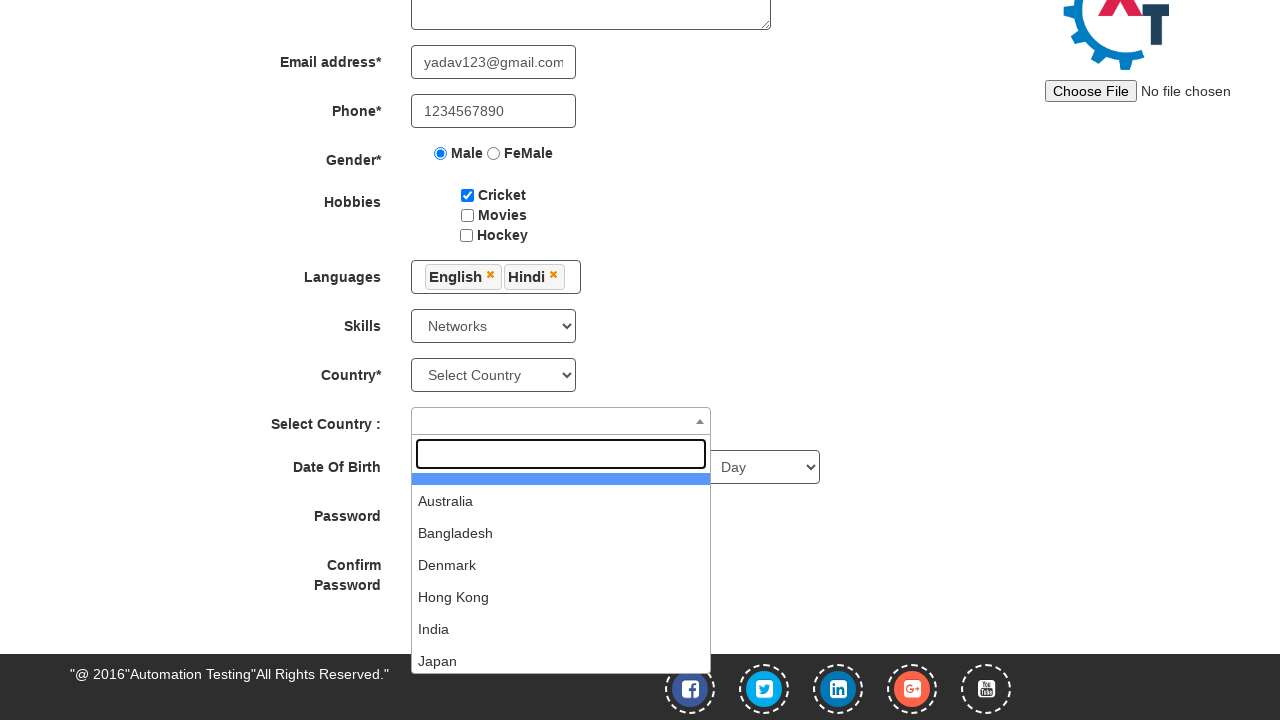

Typed 'India' in country search field on input[type='search']
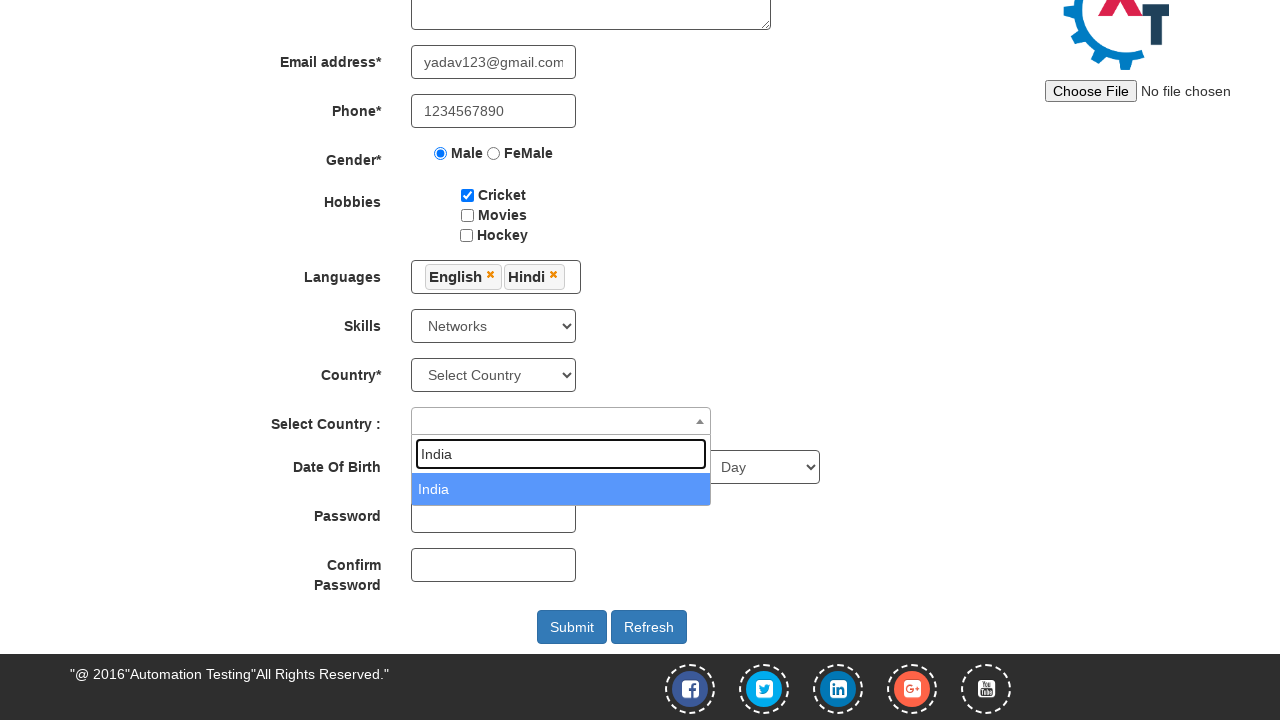

Pressed Enter to select India from country dropdown
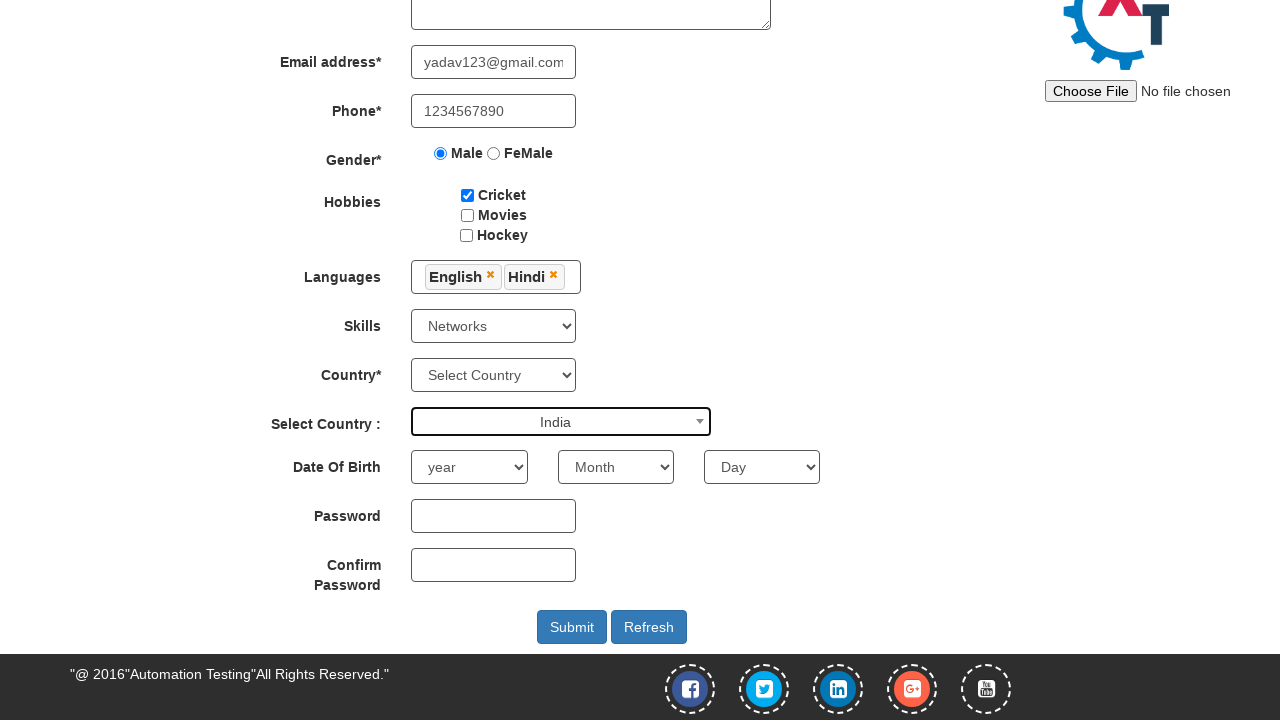

Selected year of birth as 1919 on #yearbox
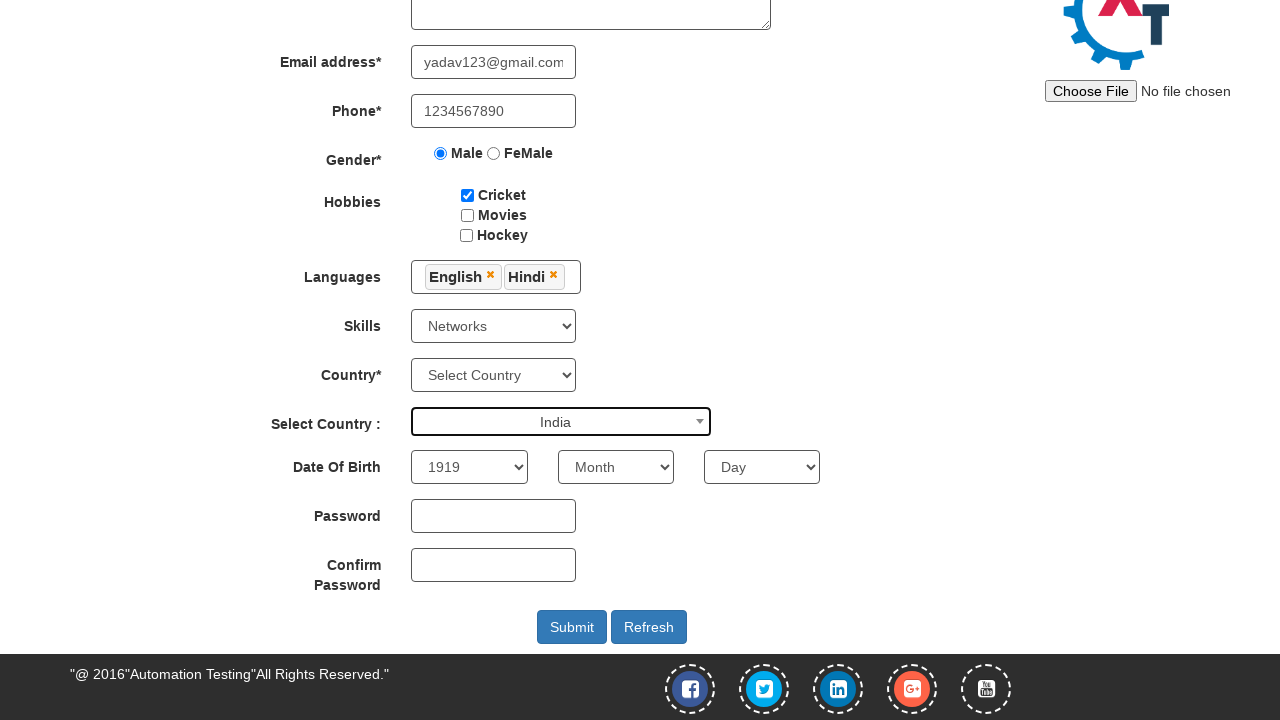

Selected month of birth as February on select[placeholder='Month']
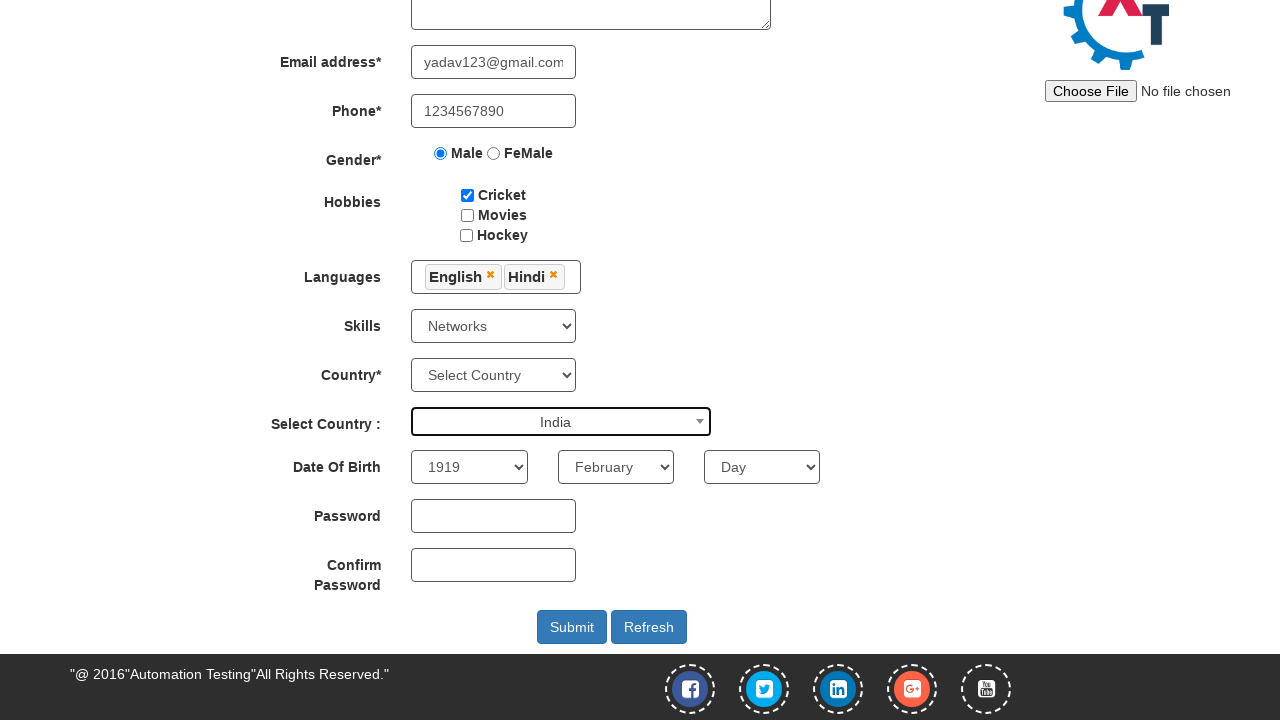

Selected day of birth as 7 on #daybox
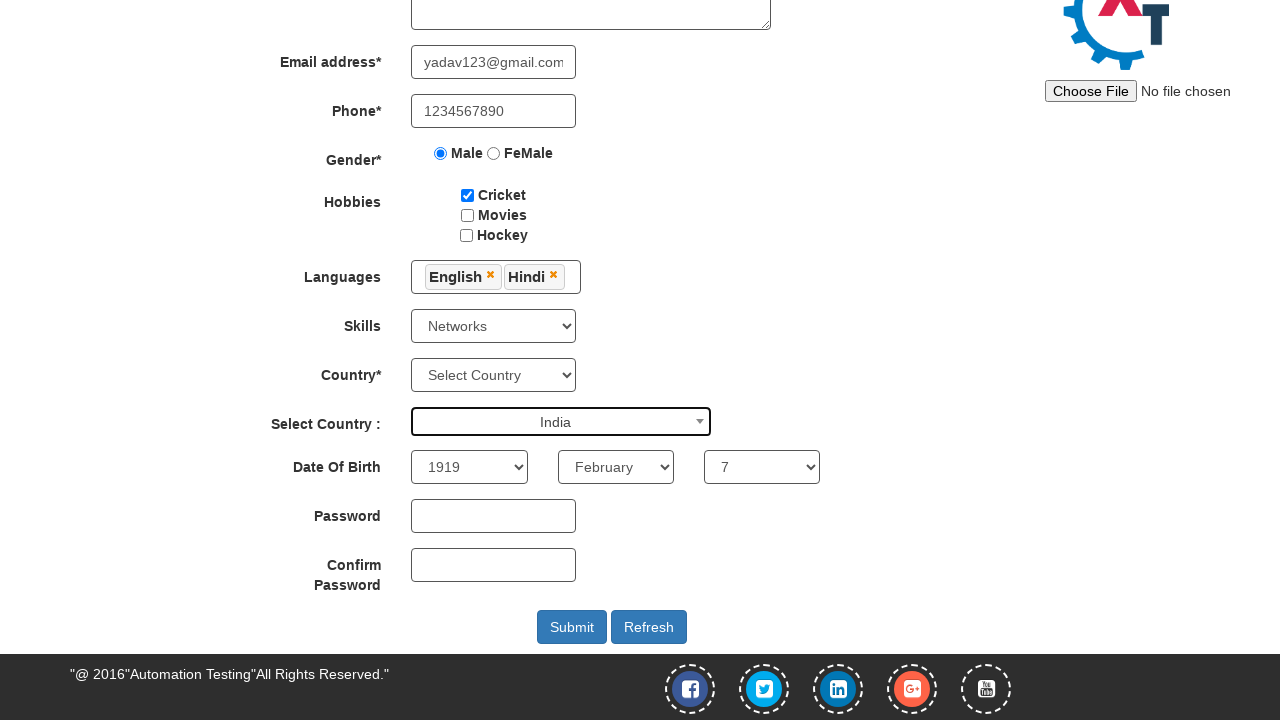

Filled first password field on #firstpassword
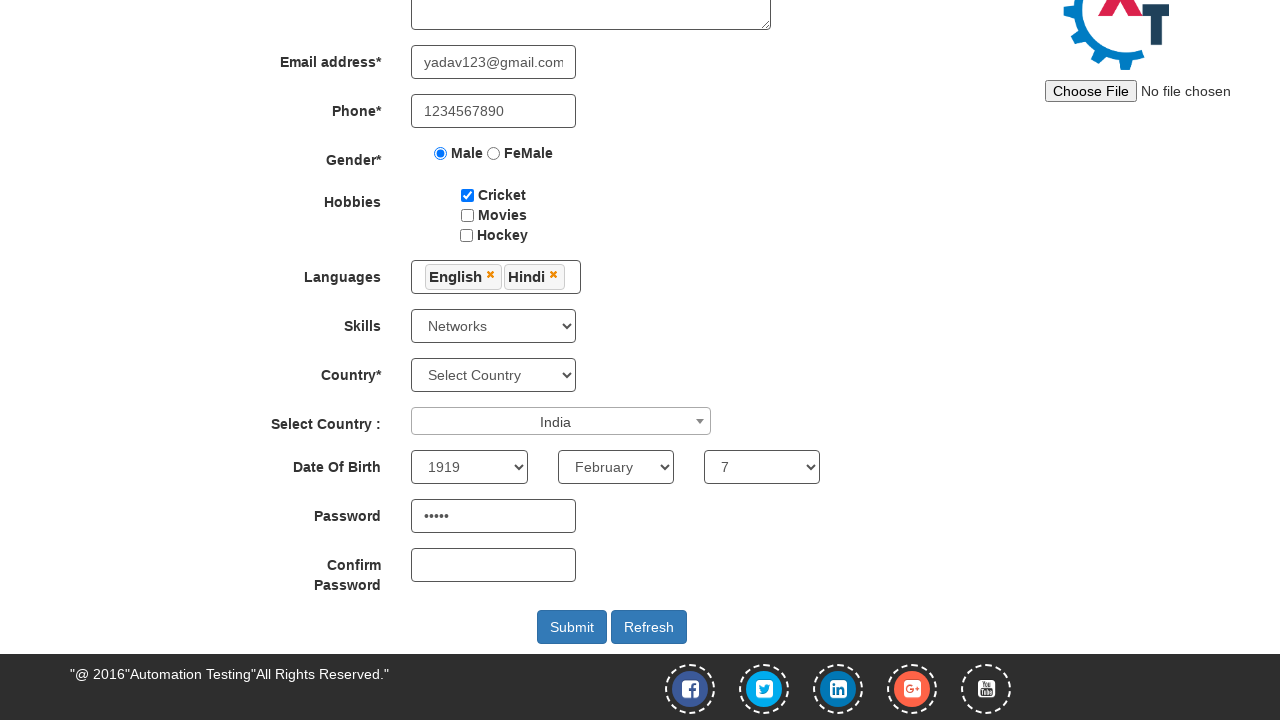

Filled confirm password field on #secondpassword
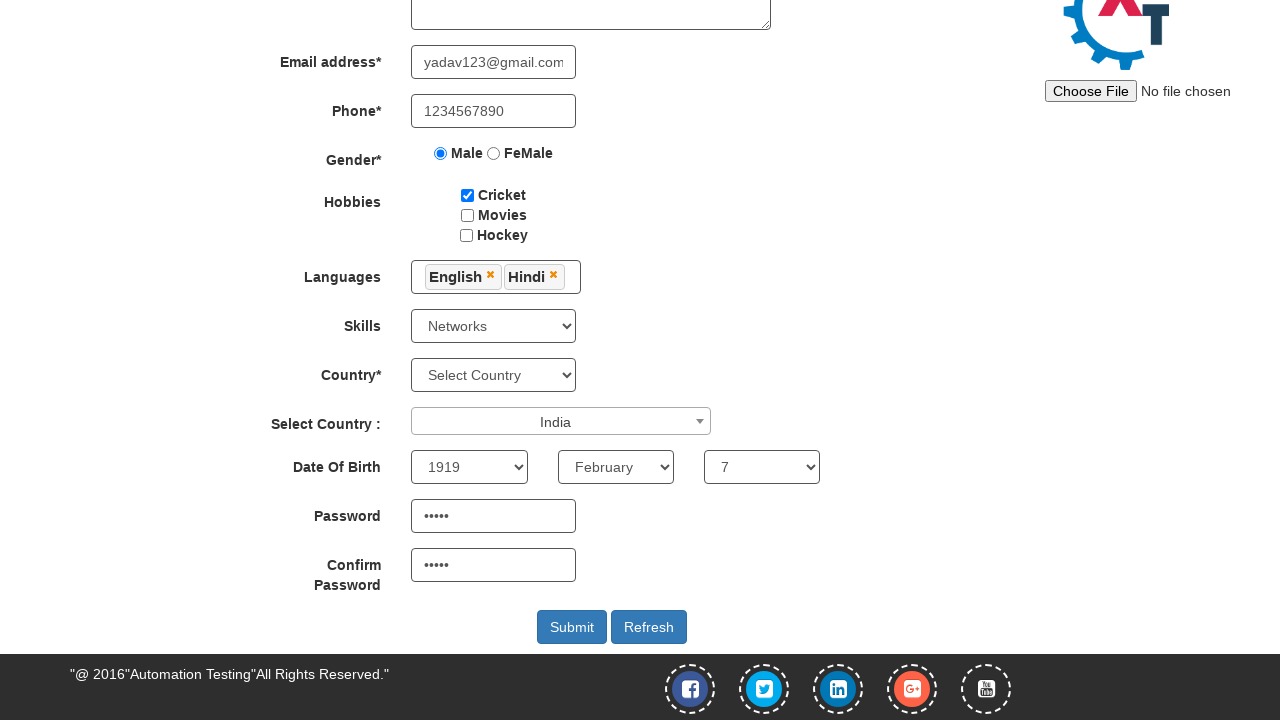

Registration form loaded and ready
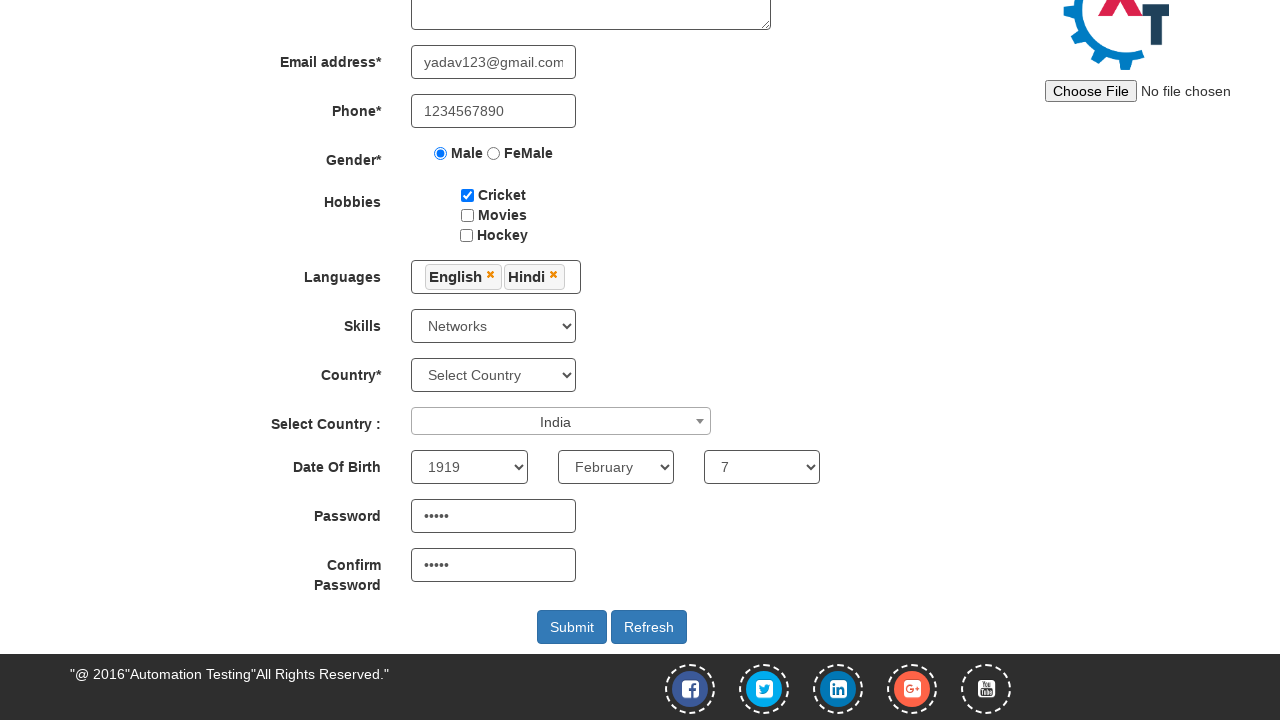

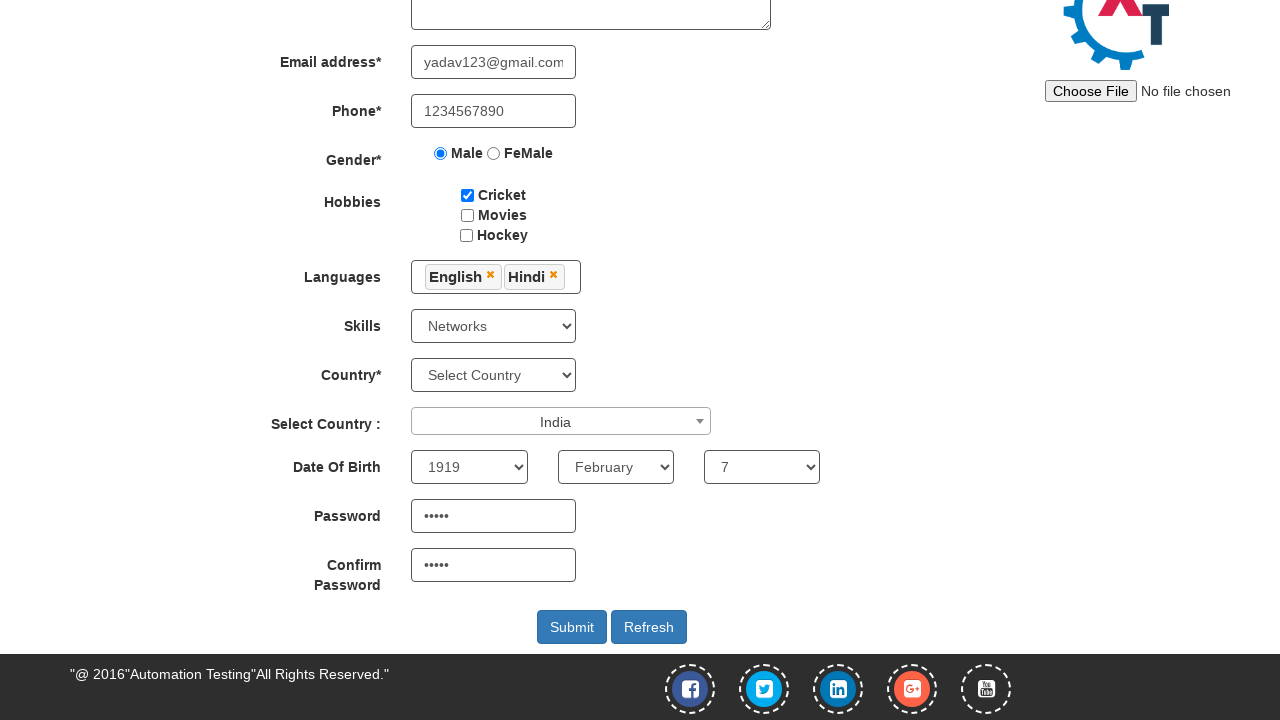